Tests alert popup handling by navigating to the Popups page, triggering an alert, and verifying its message before accepting it.

Starting URL: https://practice-automation.com/

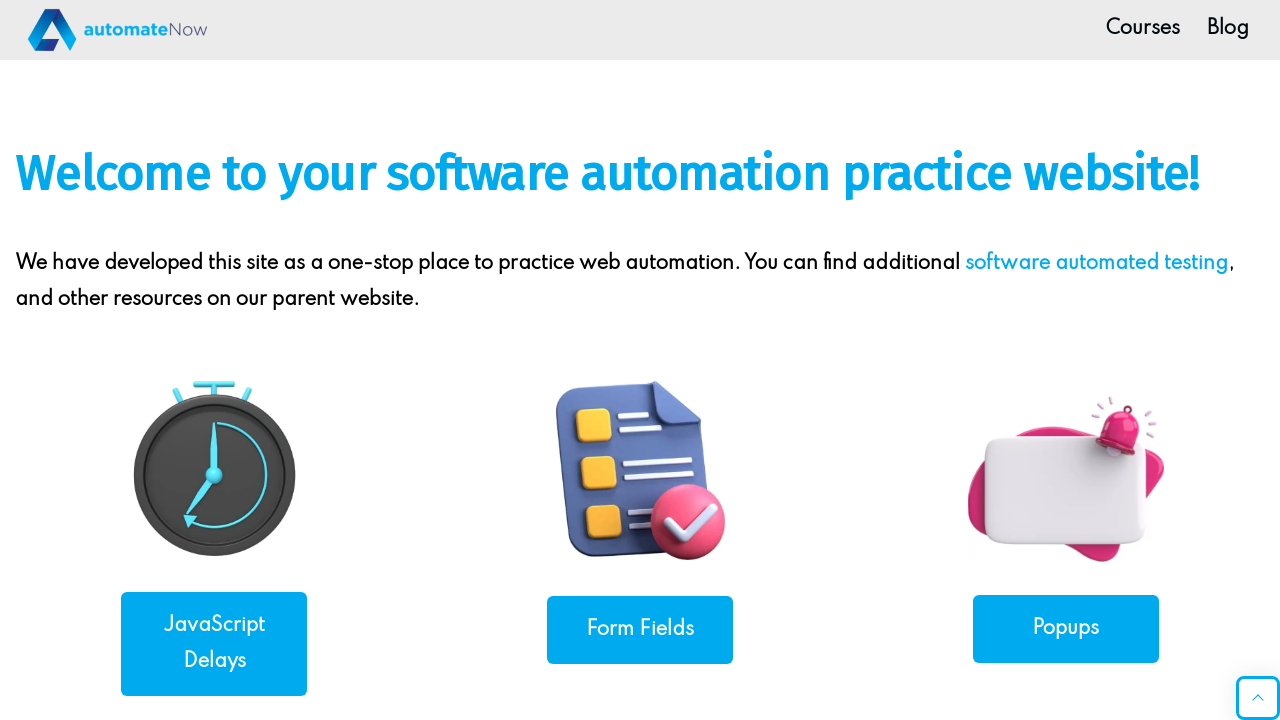

Set up dialog handler for alert popup
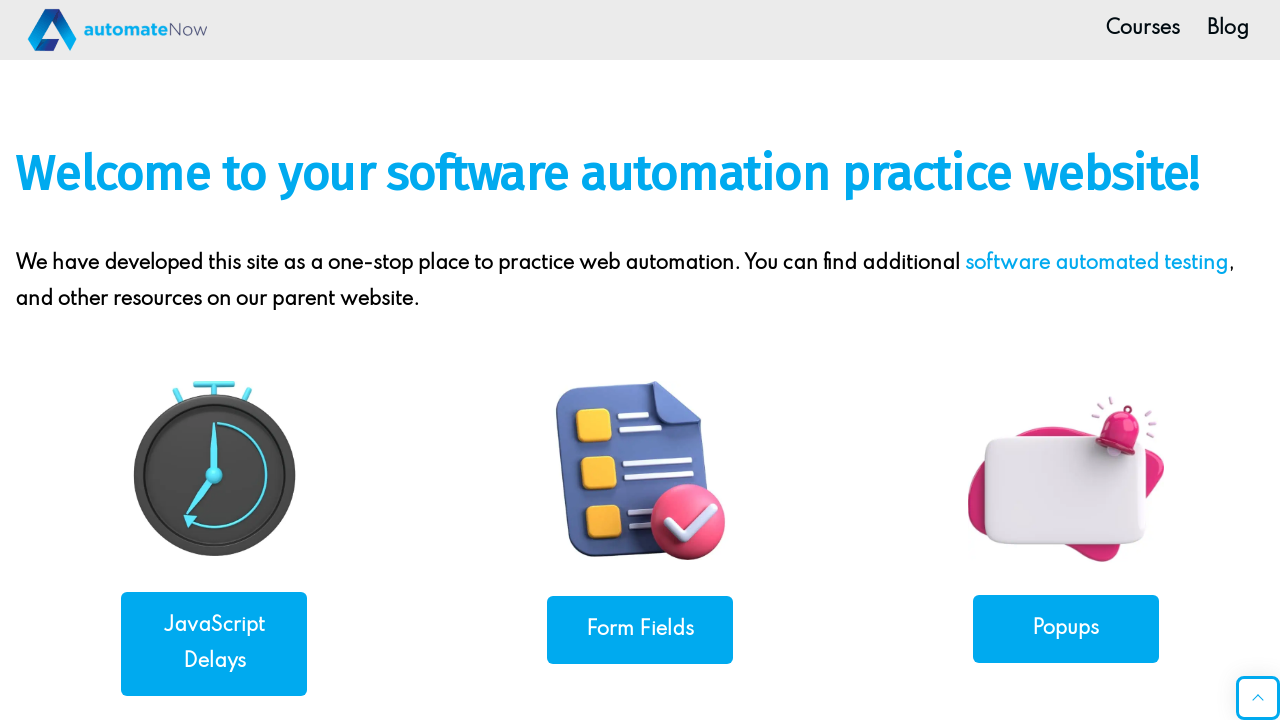

Clicked the 'Popups' button at (1066, 628) on internal:text="Popups"i
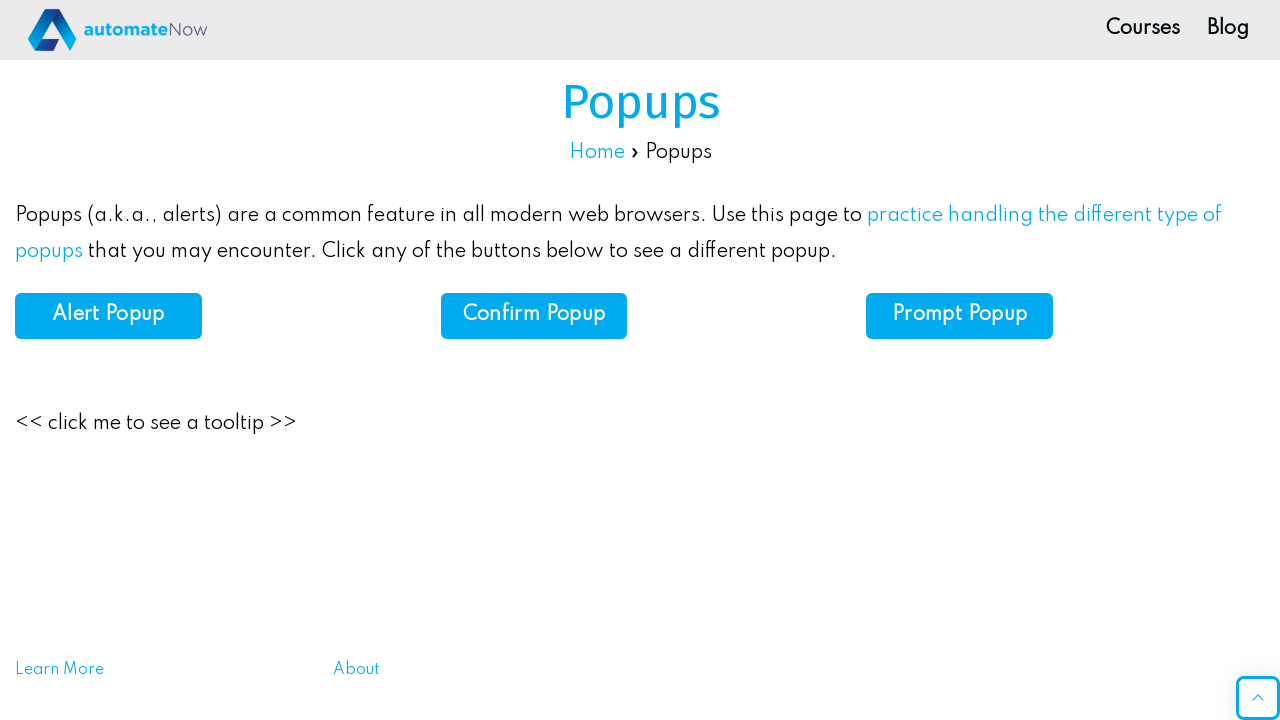

Clicked the 'Alert Popup' button to trigger the alert at (108, 316) on [id='alert']
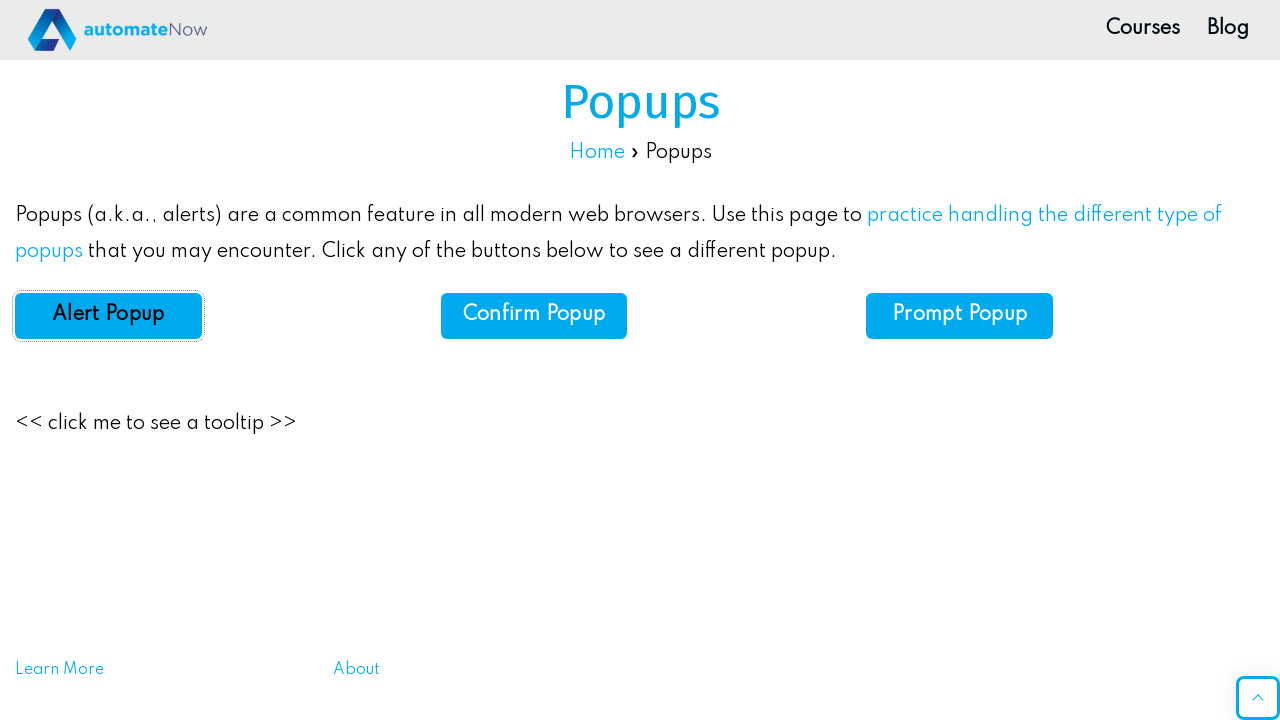

Verified alert message is 'Hi there, pal!'
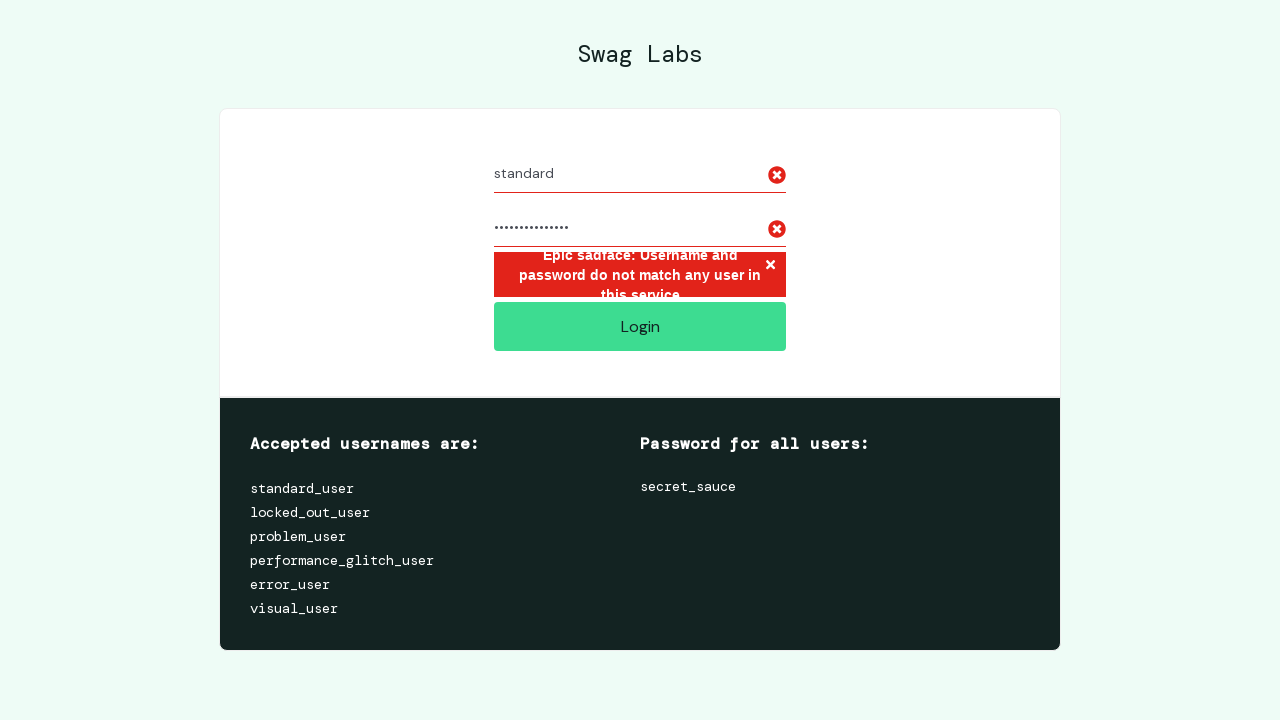

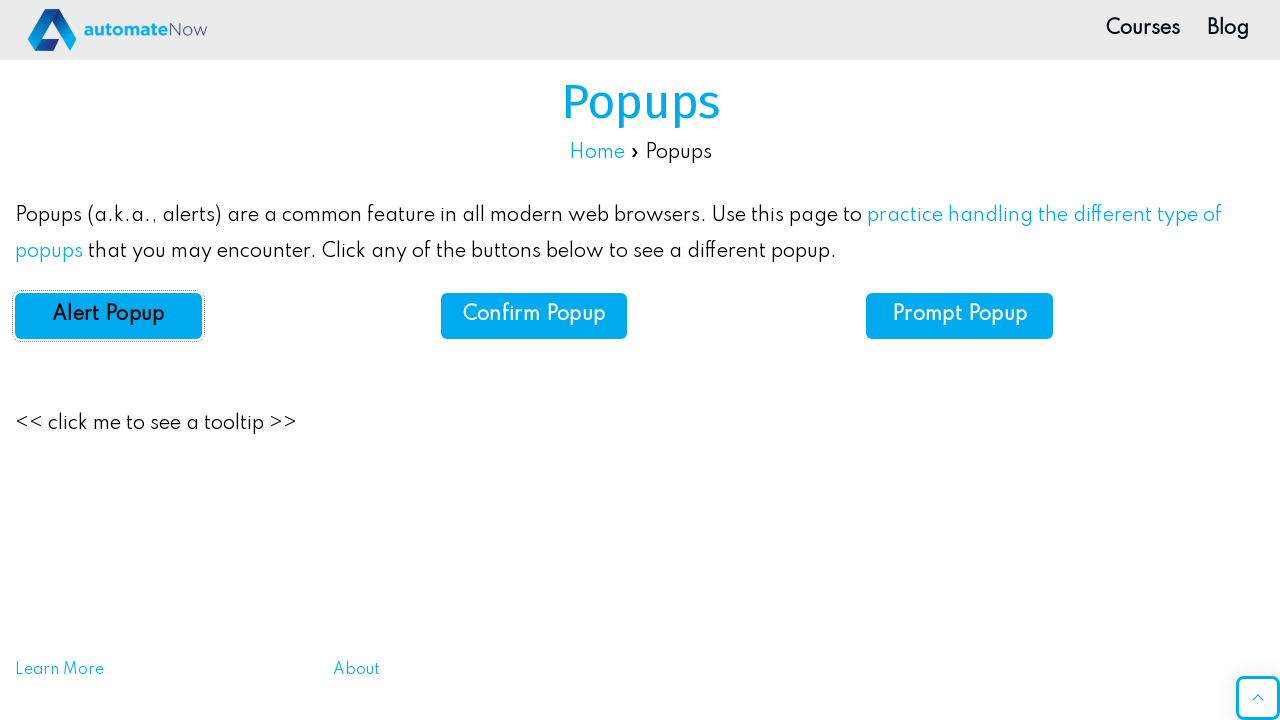